Tests that the 'Clear completed' button displays correct text when items are completed.

Starting URL: https://demo.playwright.dev/todomvc

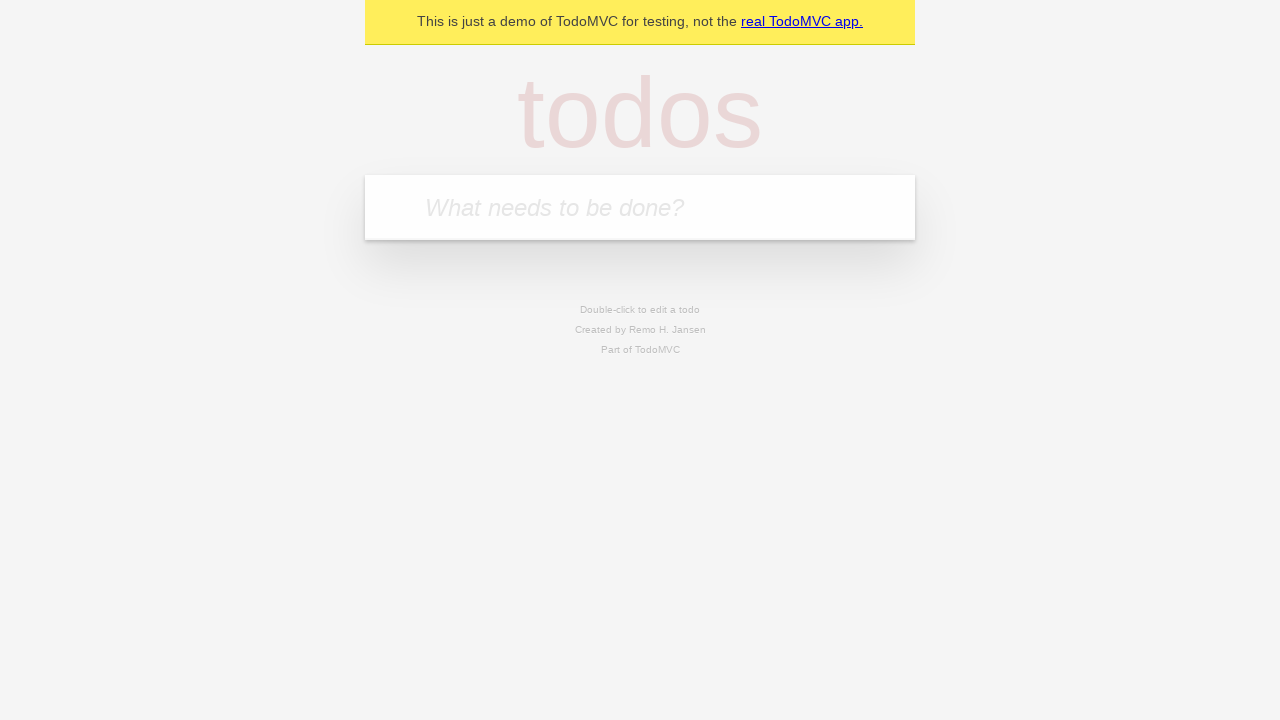

Filled todo input with 'buy some cheese' on internal:attr=[placeholder="What needs to be done?"i]
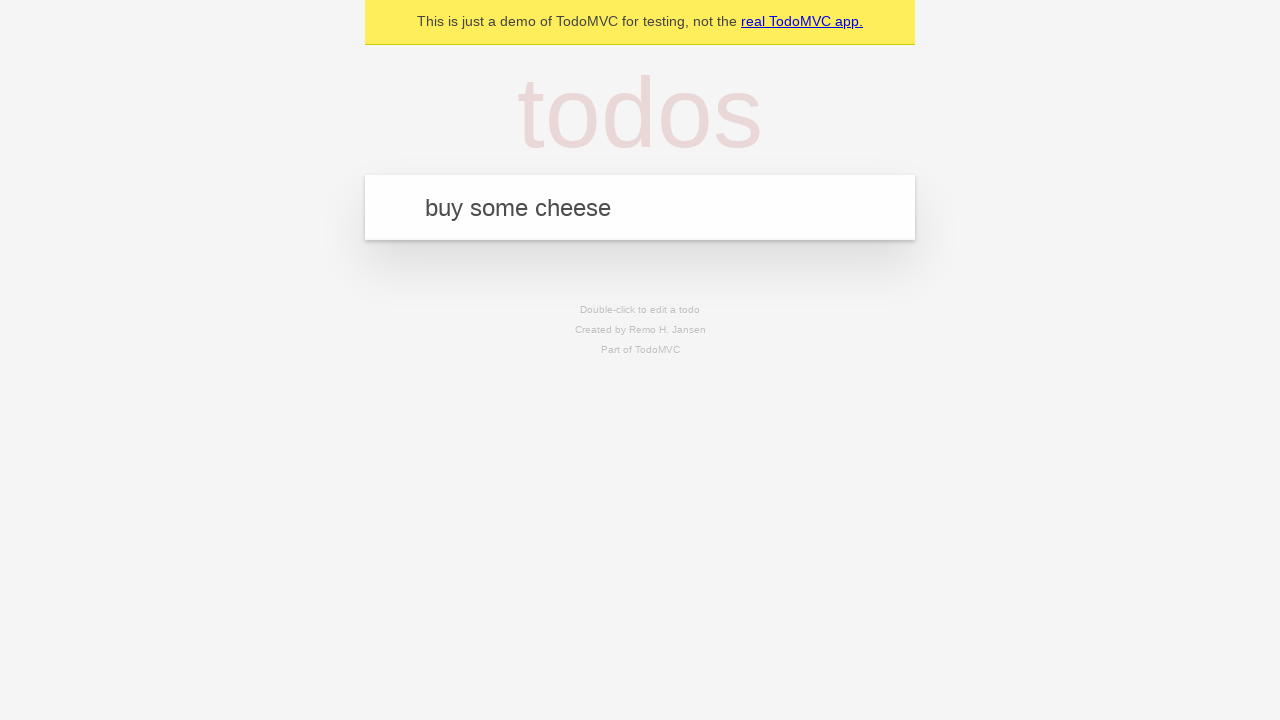

Pressed Enter to add first todo item on internal:attr=[placeholder="What needs to be done?"i]
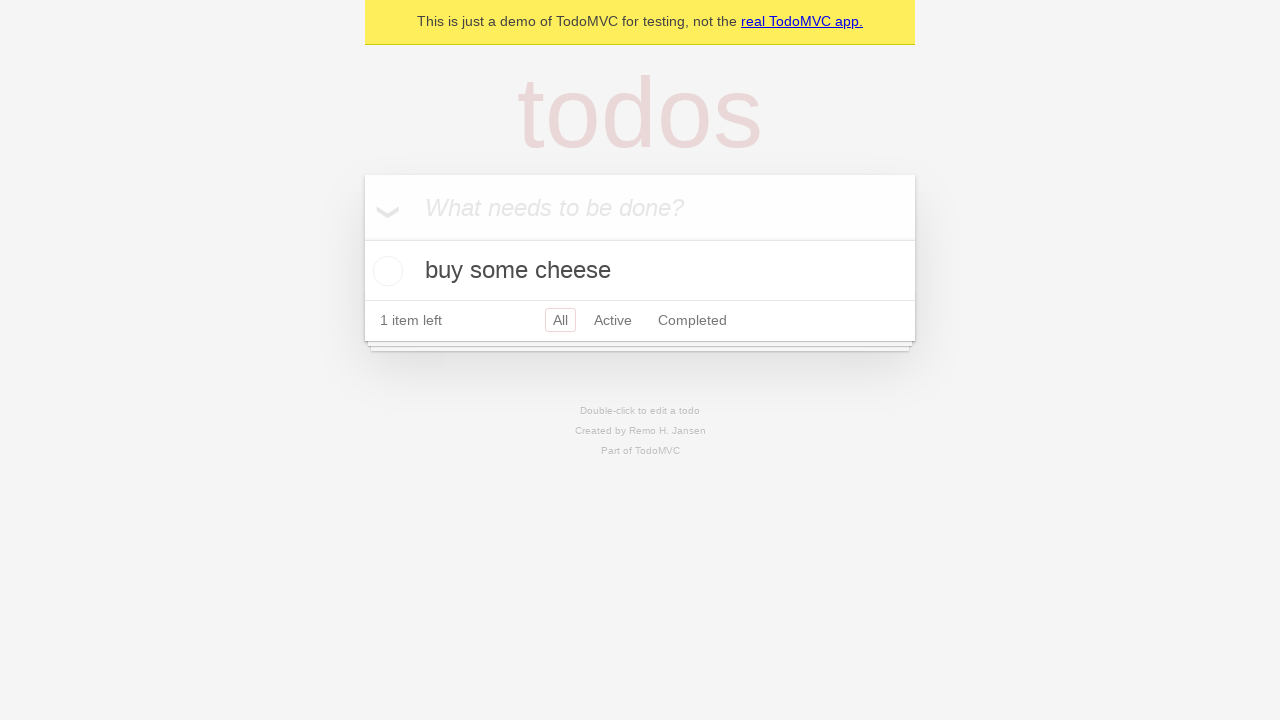

Filled todo input with 'feed the cat' on internal:attr=[placeholder="What needs to be done?"i]
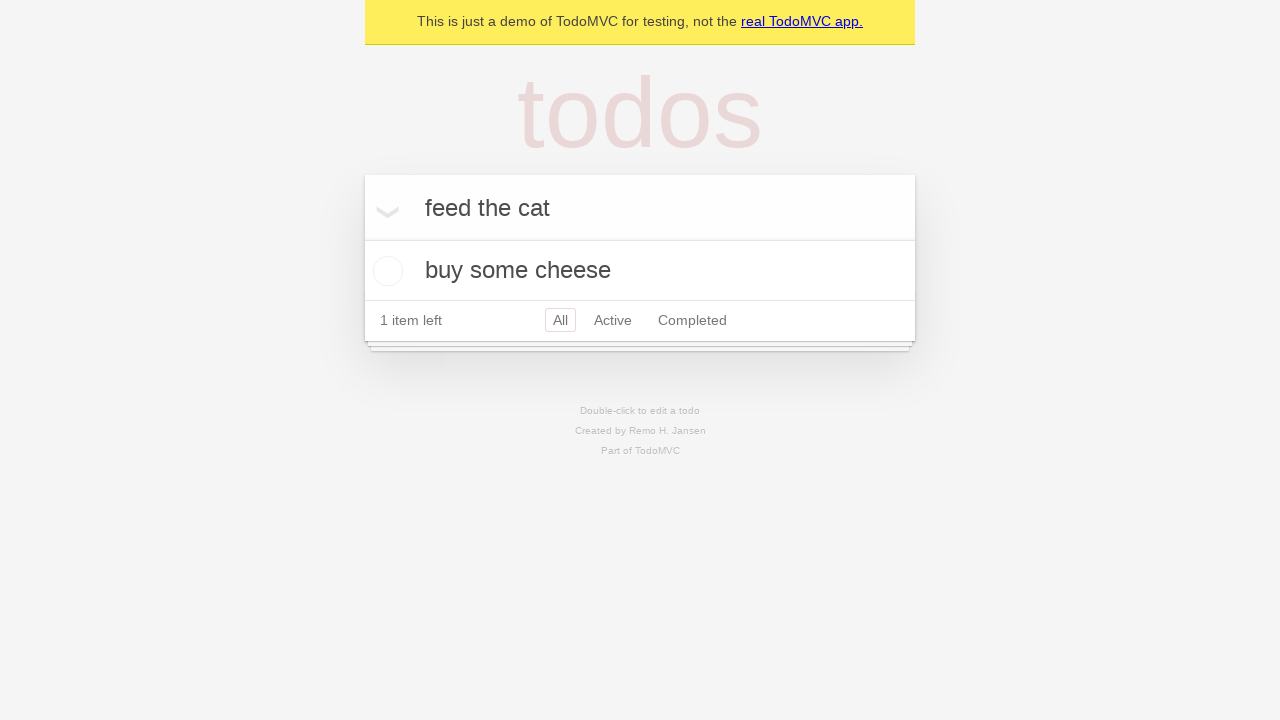

Pressed Enter to add second todo item on internal:attr=[placeholder="What needs to be done?"i]
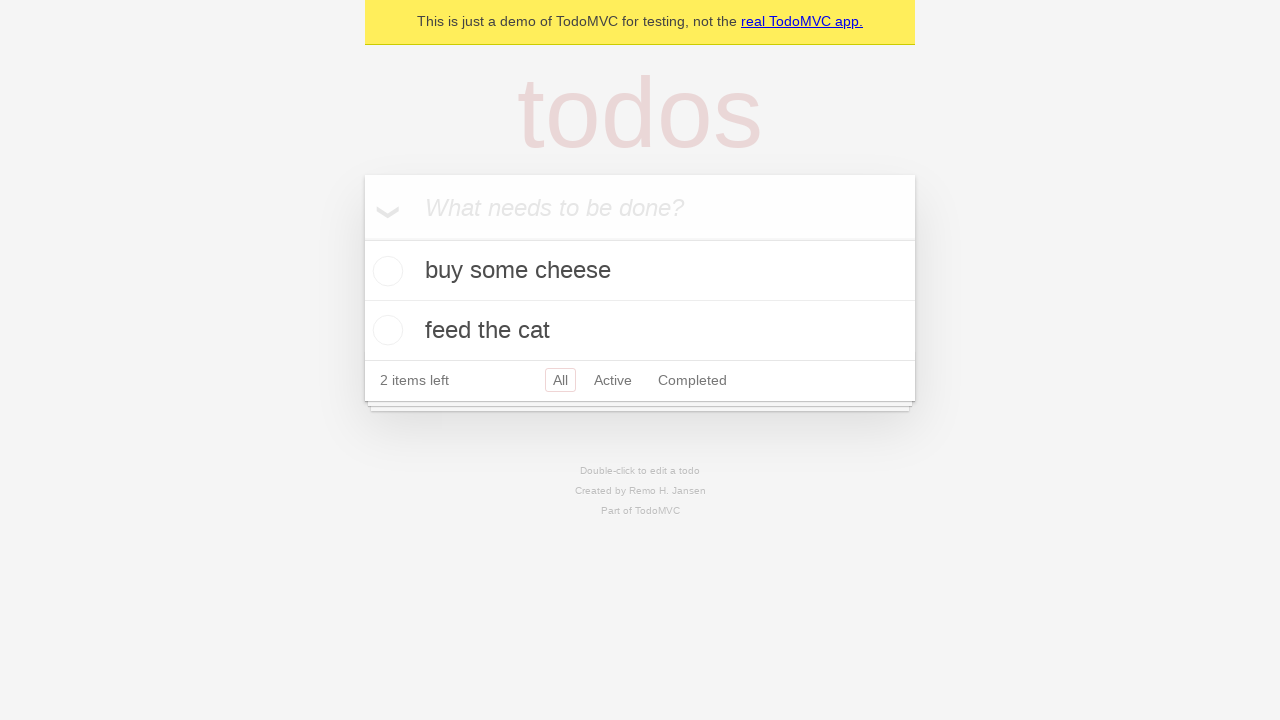

Filled todo input with 'book a doctors appointment' on internal:attr=[placeholder="What needs to be done?"i]
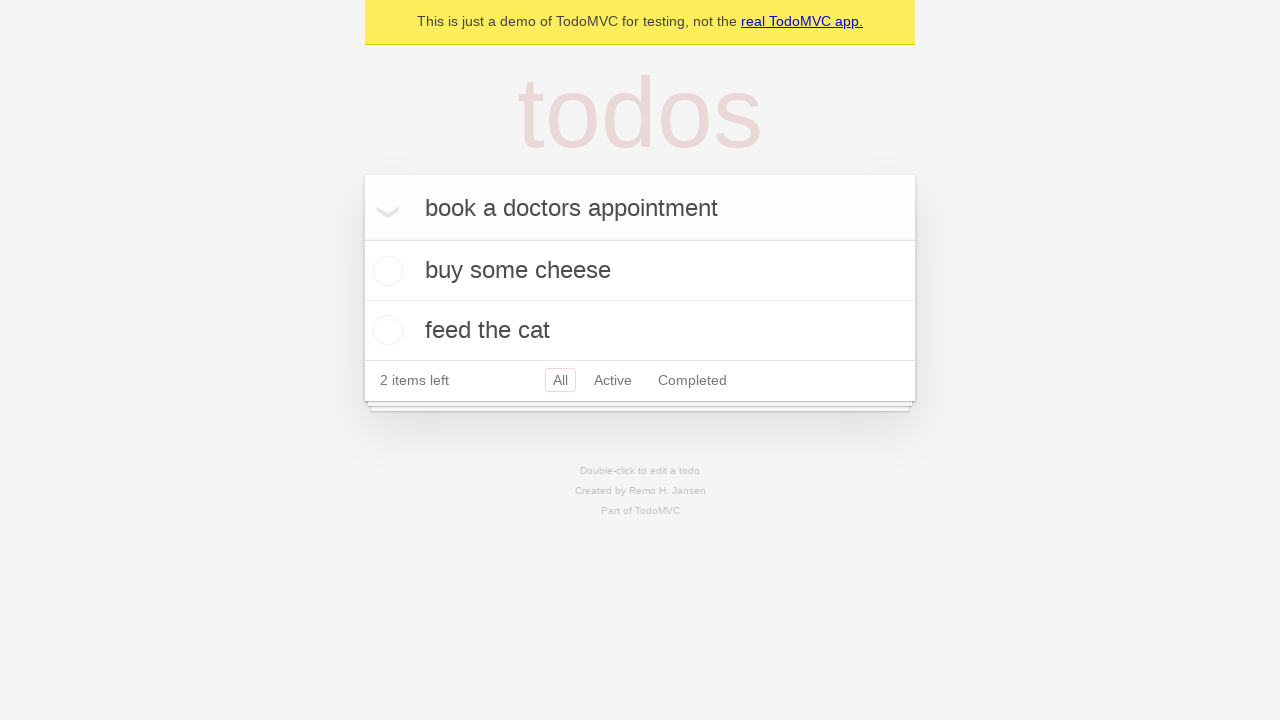

Pressed Enter to add third todo item on internal:attr=[placeholder="What needs to be done?"i]
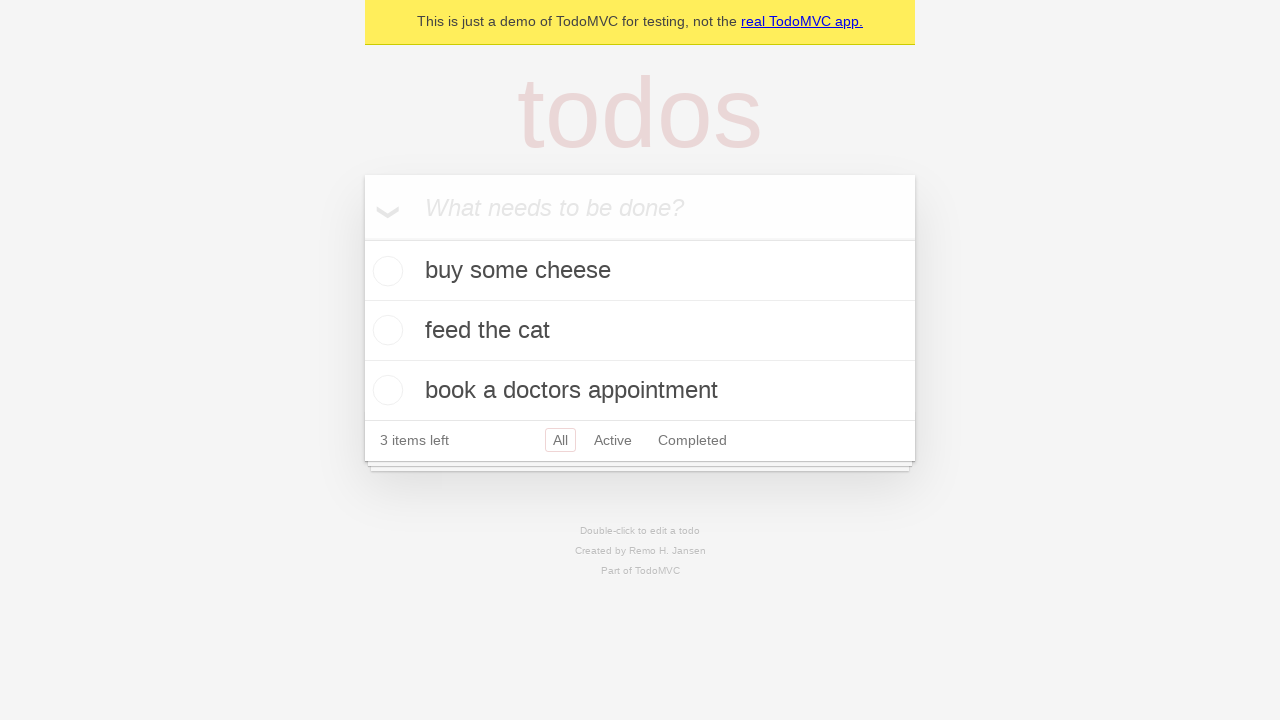

Waited for all 3 todo items to be added to the DOM
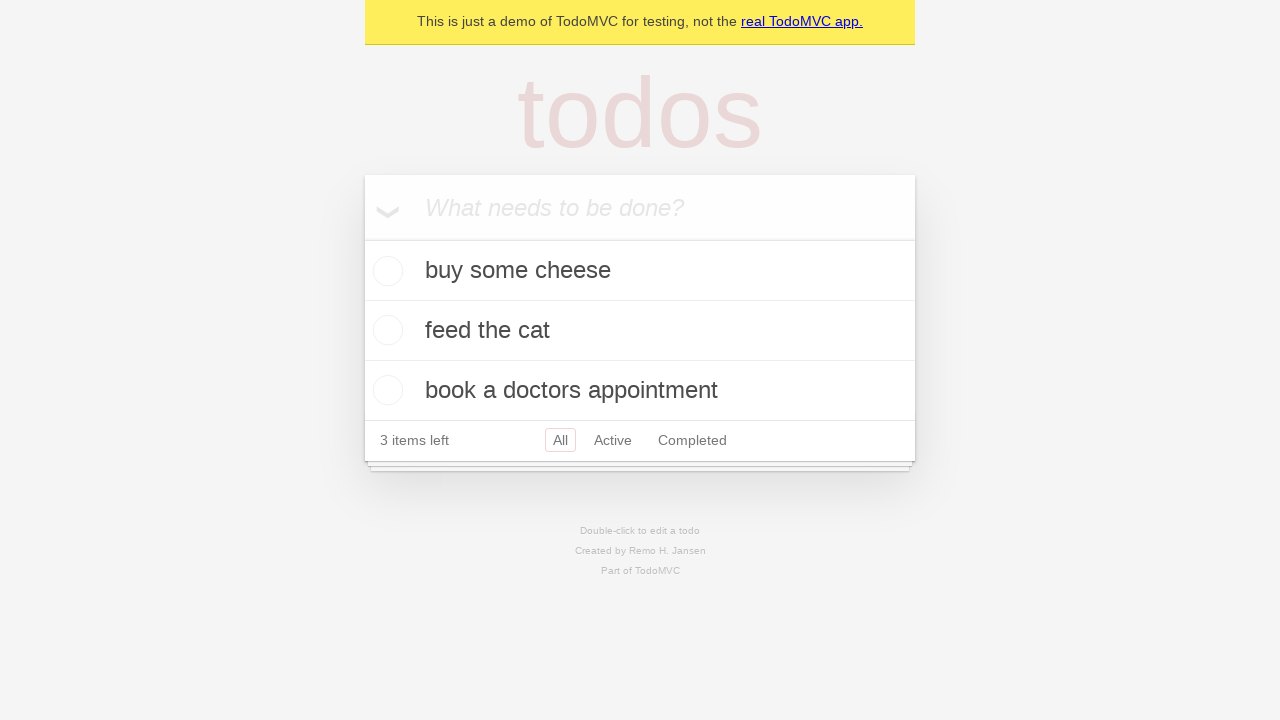

Checked the first todo item as completed at (385, 271) on .todo-list li .toggle >> nth=0
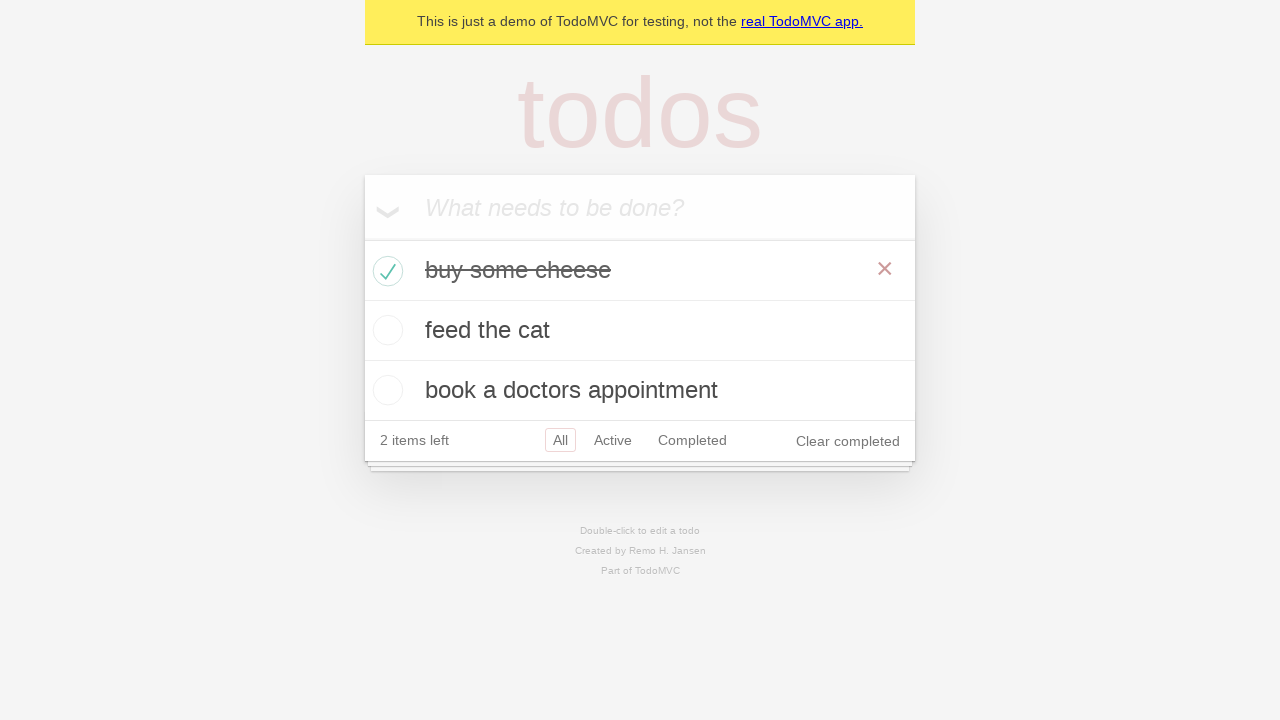

Waited for 'Clear completed' button to appear
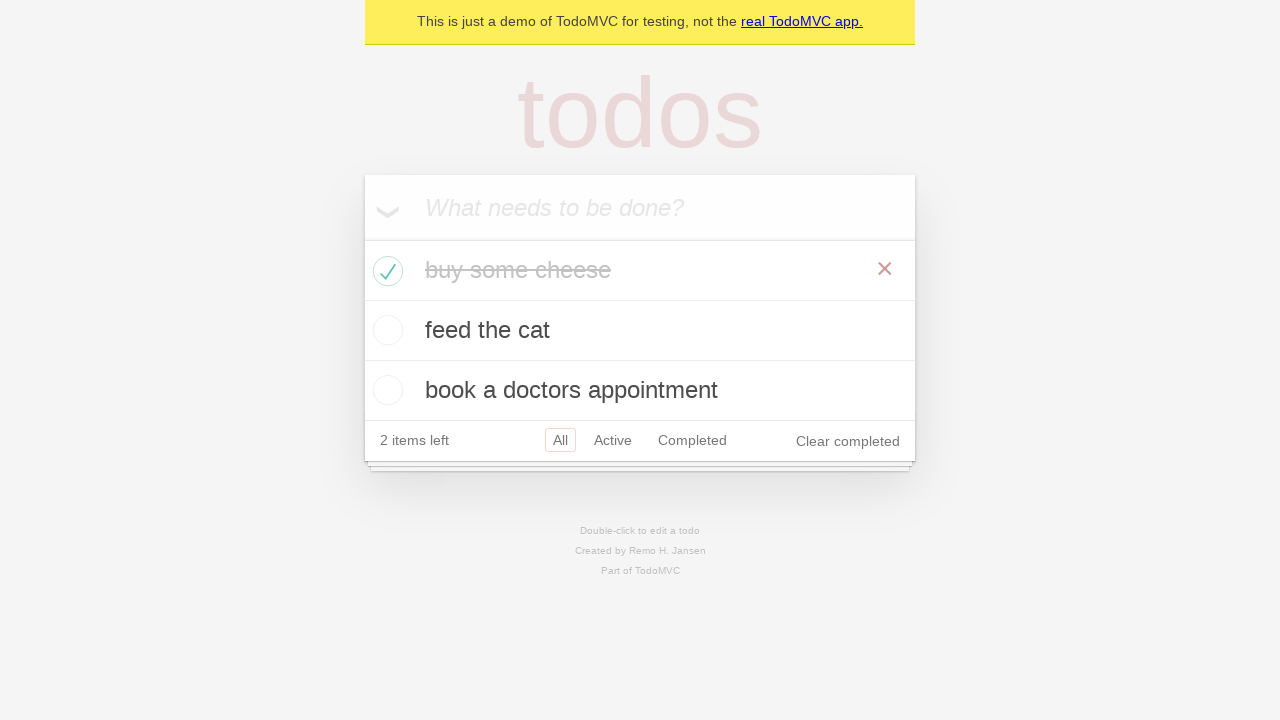

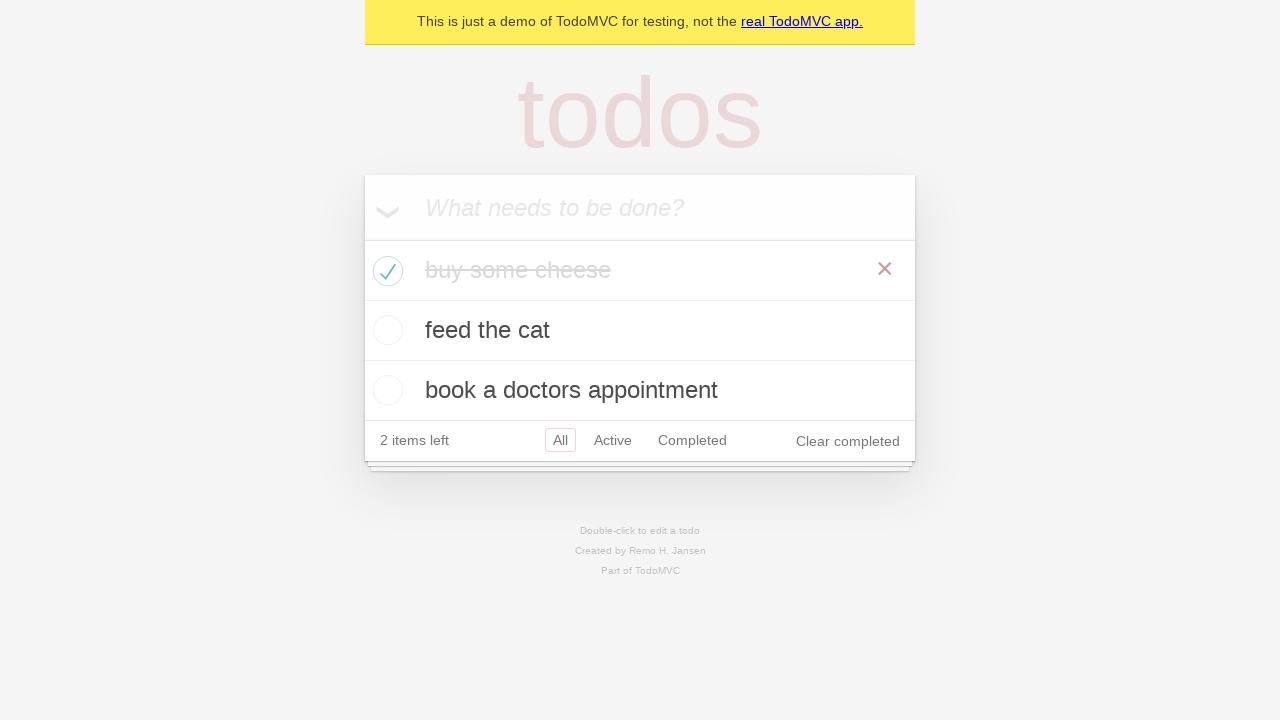